Tests iframe interaction by switching to a frame, reading text content, then switching back to the main page

Starting URL: https://demoqa.com/frames

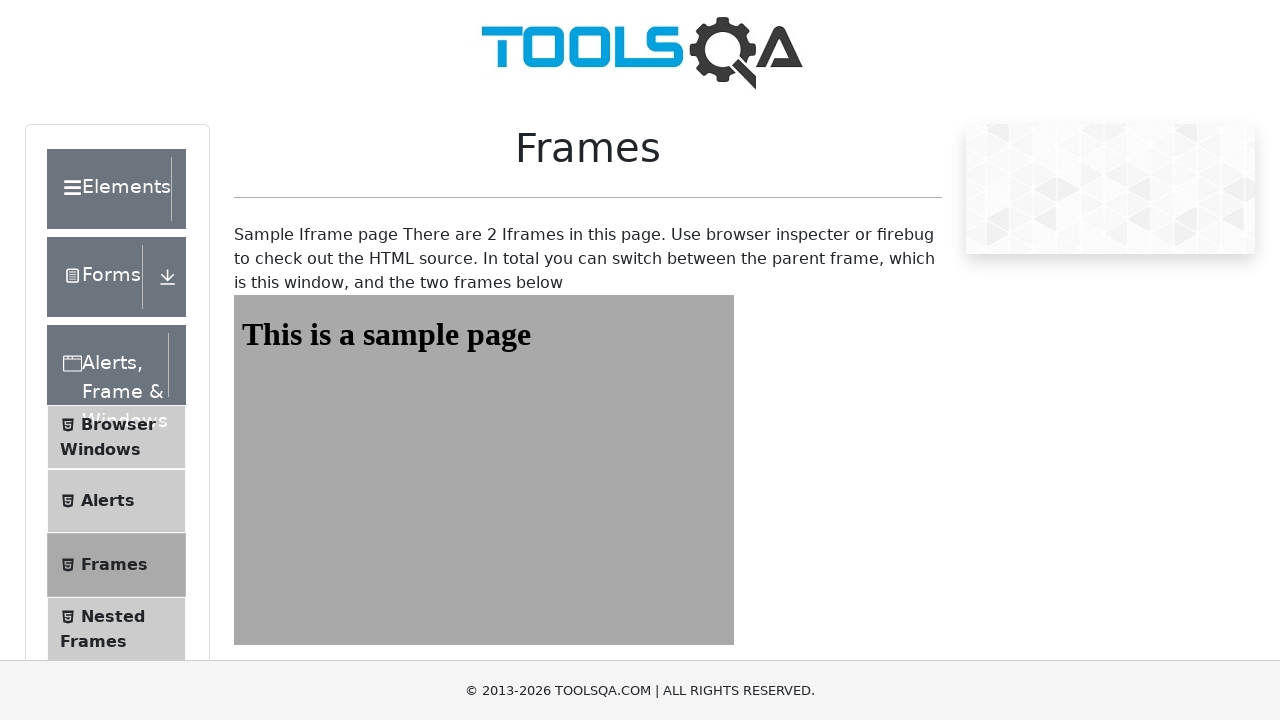

Scrolled down 400px to view the frame
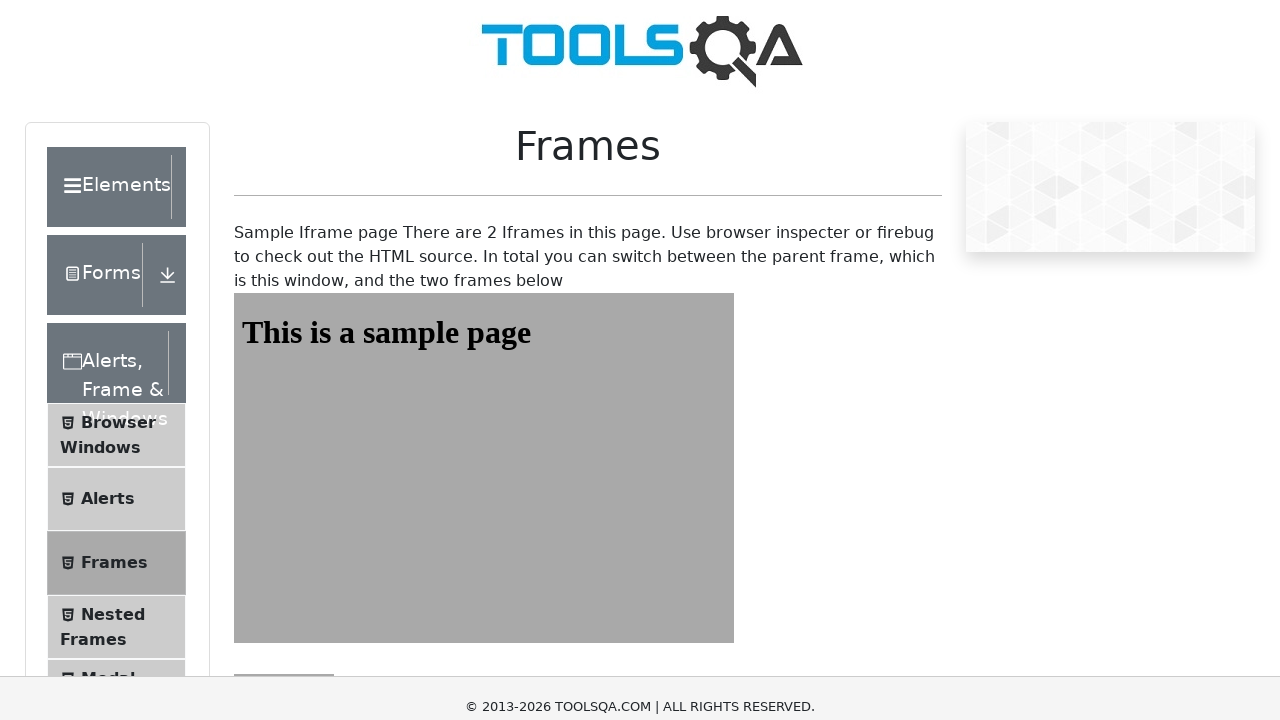

Located and switched to iframe #frame1
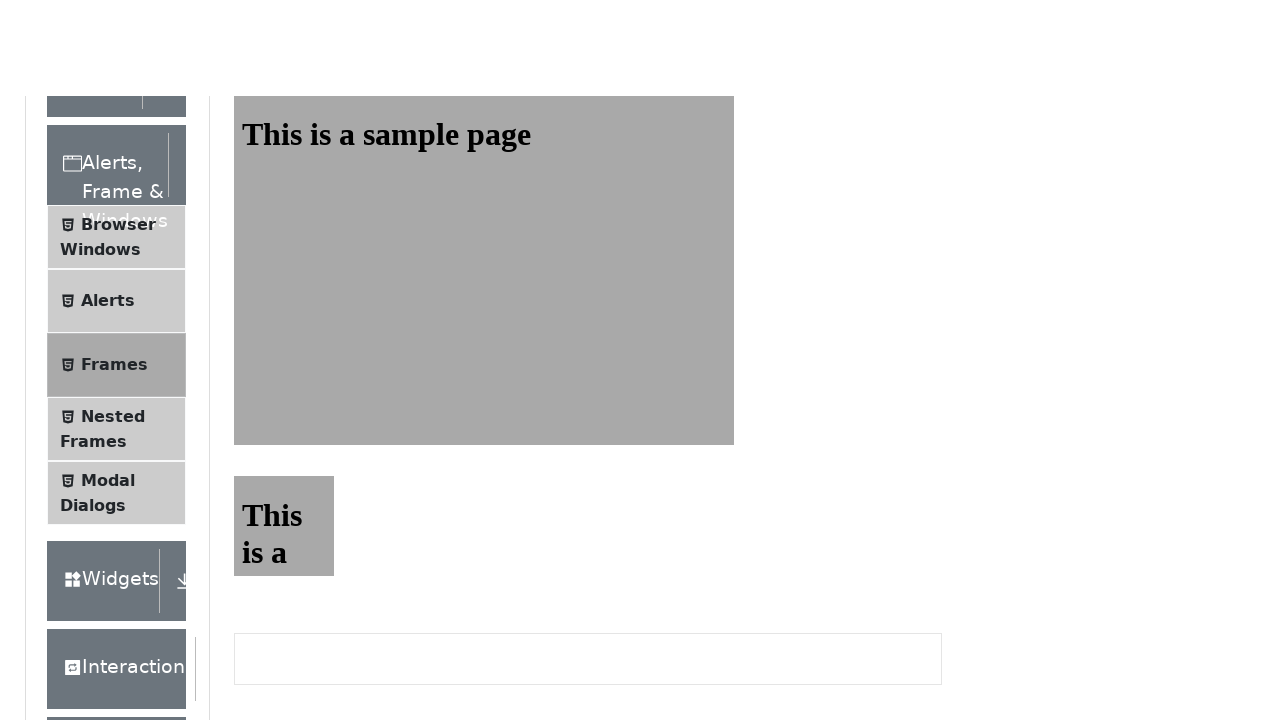

Read text content from iframe heading: 'This is a sample page'
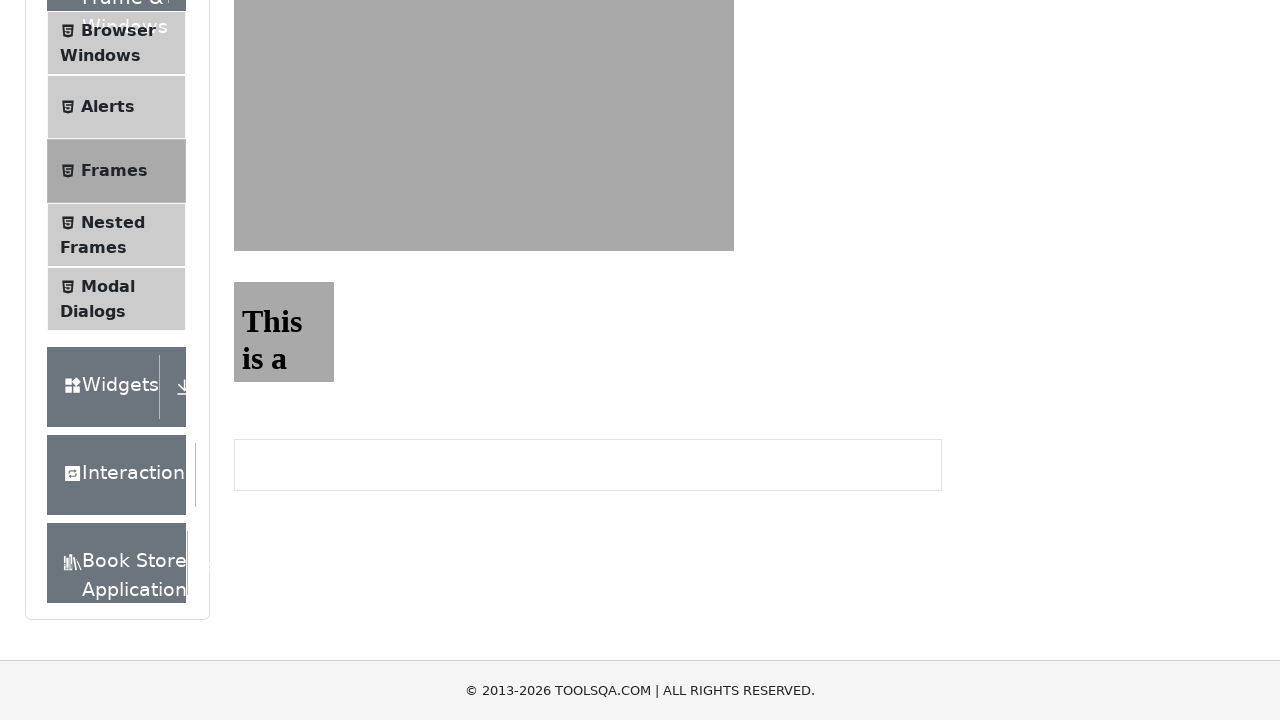

Scrolled back up 200px to return to main page view
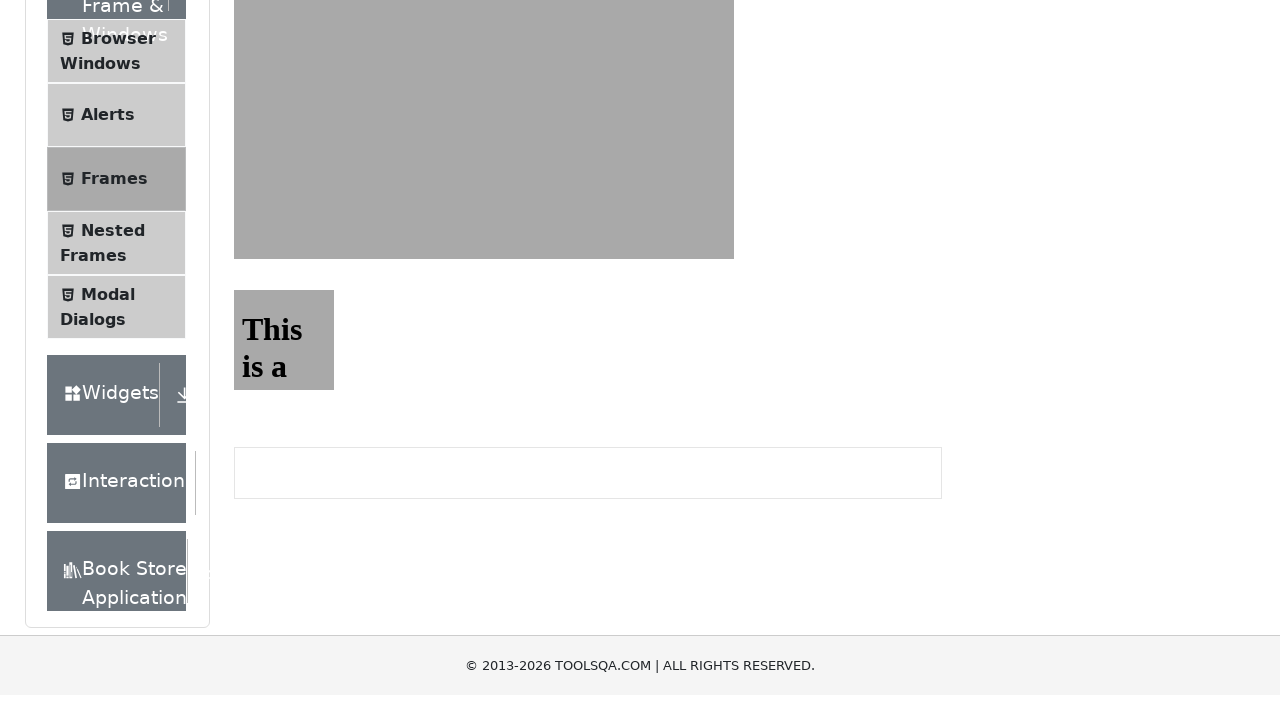

Read main page heading text: 'Frames'
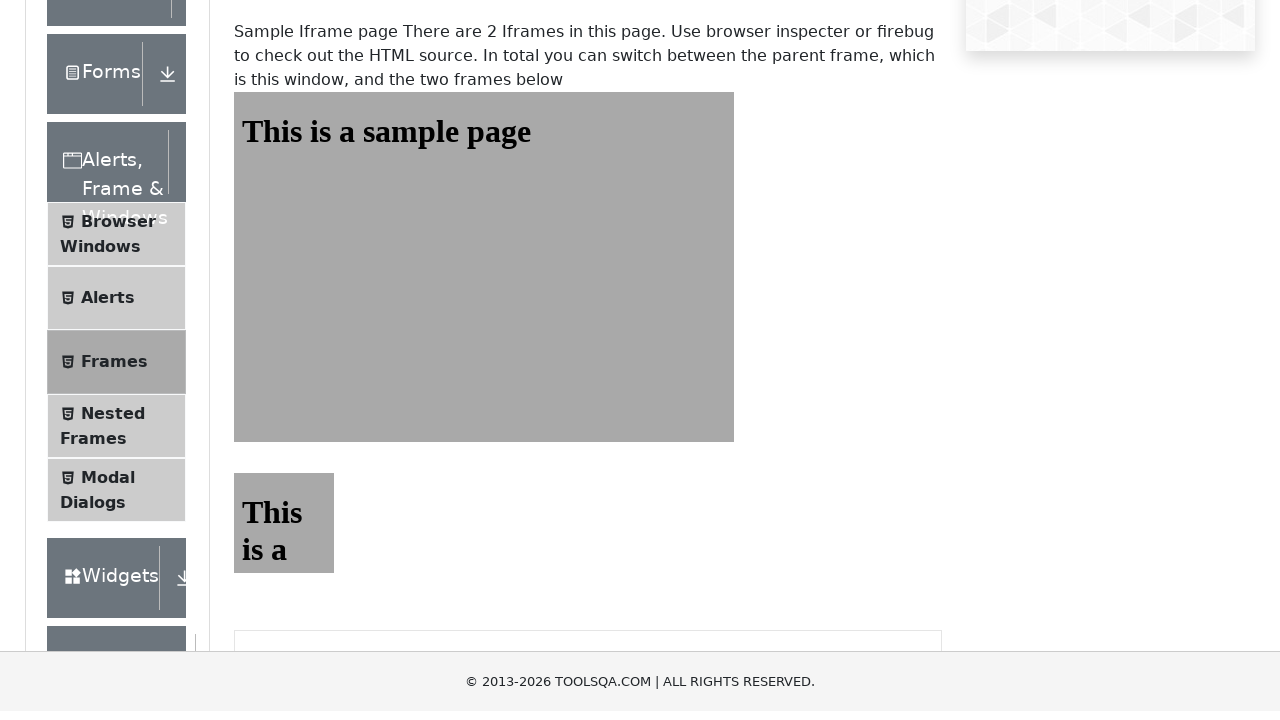

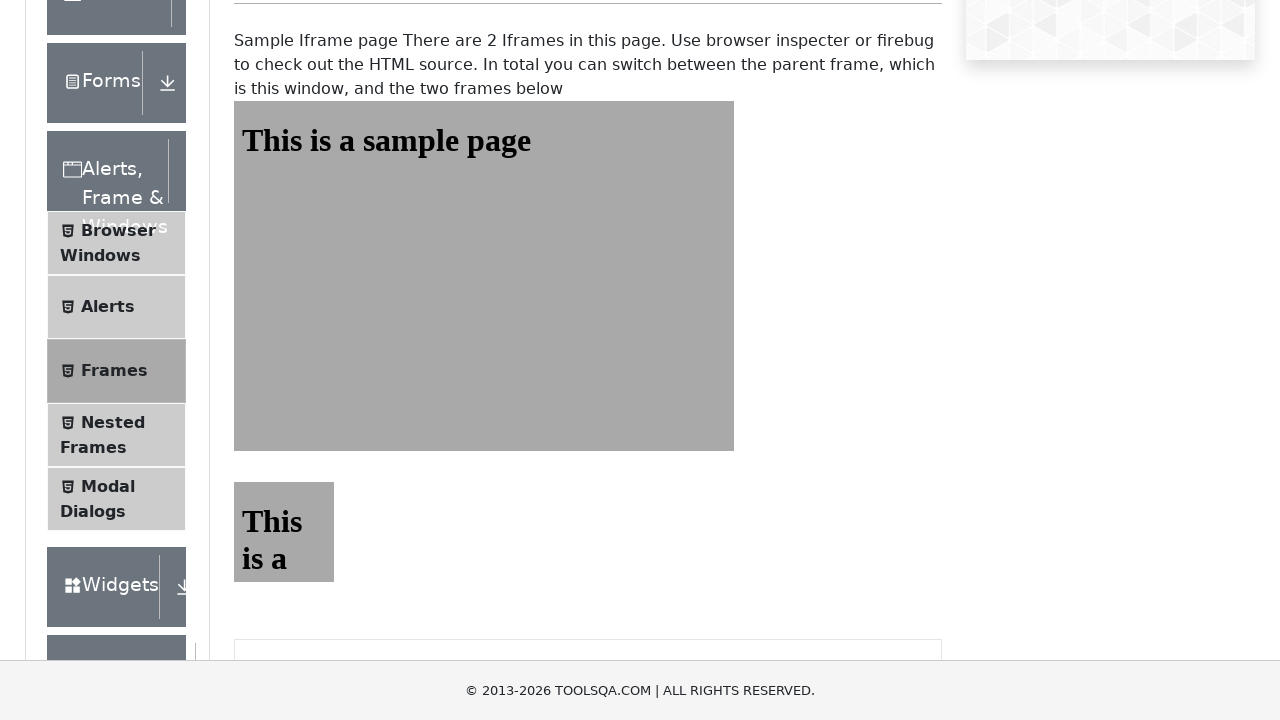